Tests that the Feed-A-Cat page displays a Feed button

Starting URL: https://cs1632.appspot.com

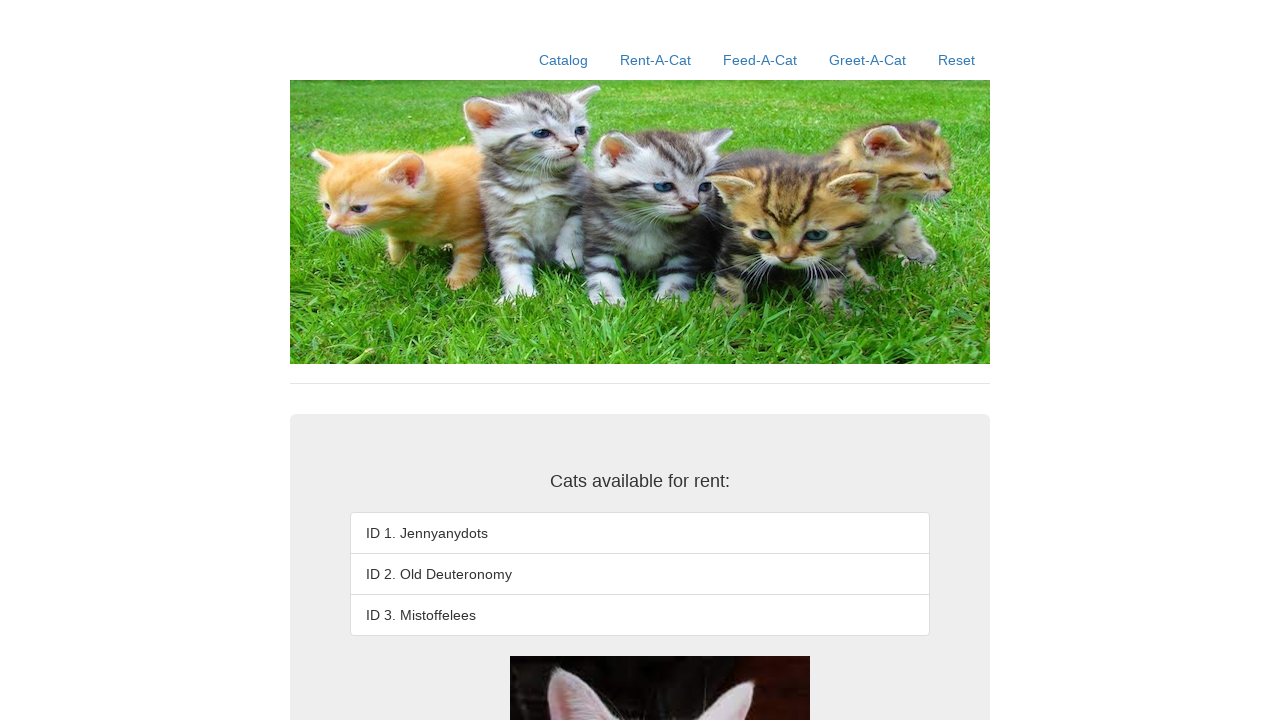

Set cookies for test state (1=false, 2=false, 3=false)
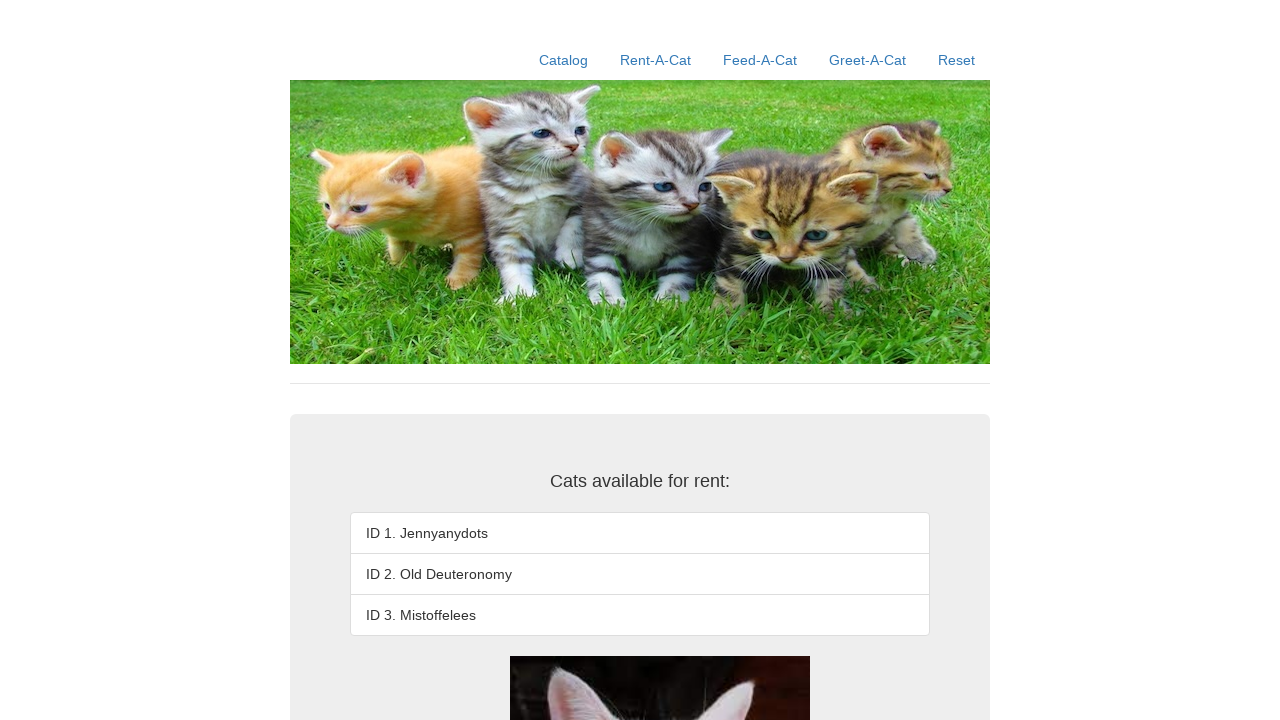

Clicked Feed-A-Cat link at (760, 60) on text=Feed-A-Cat
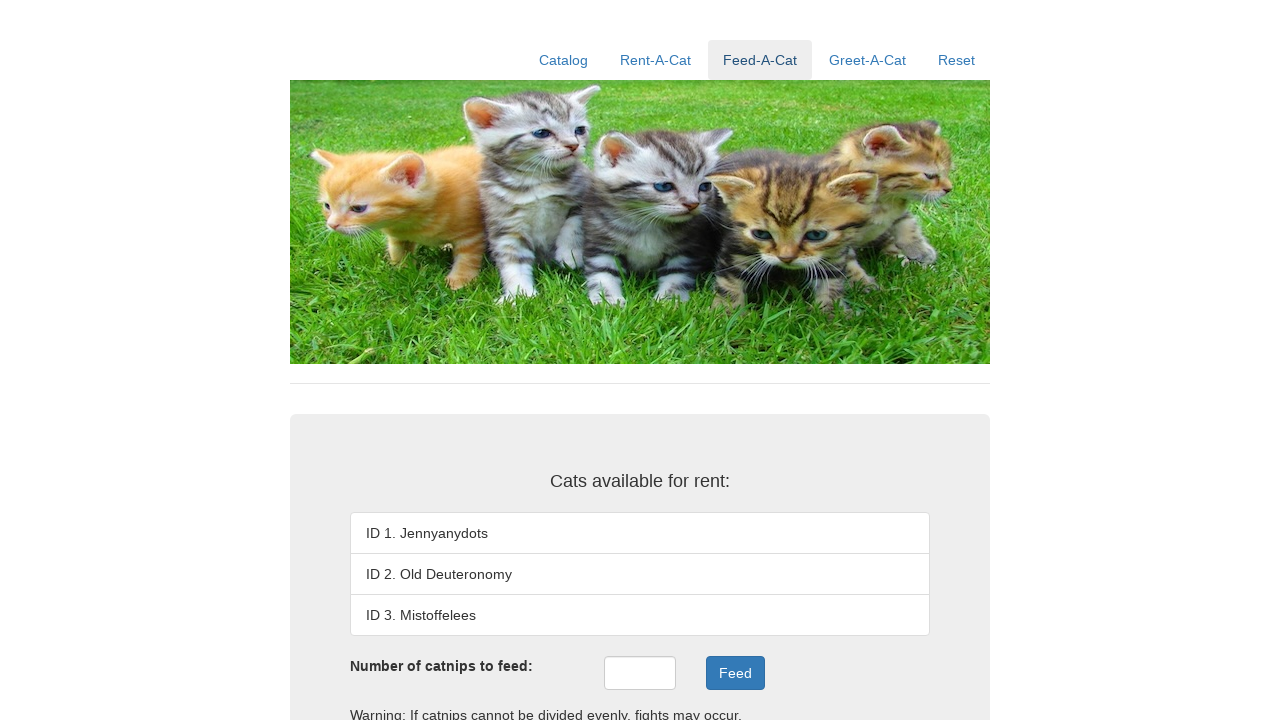

Located Feed button(s) on the page
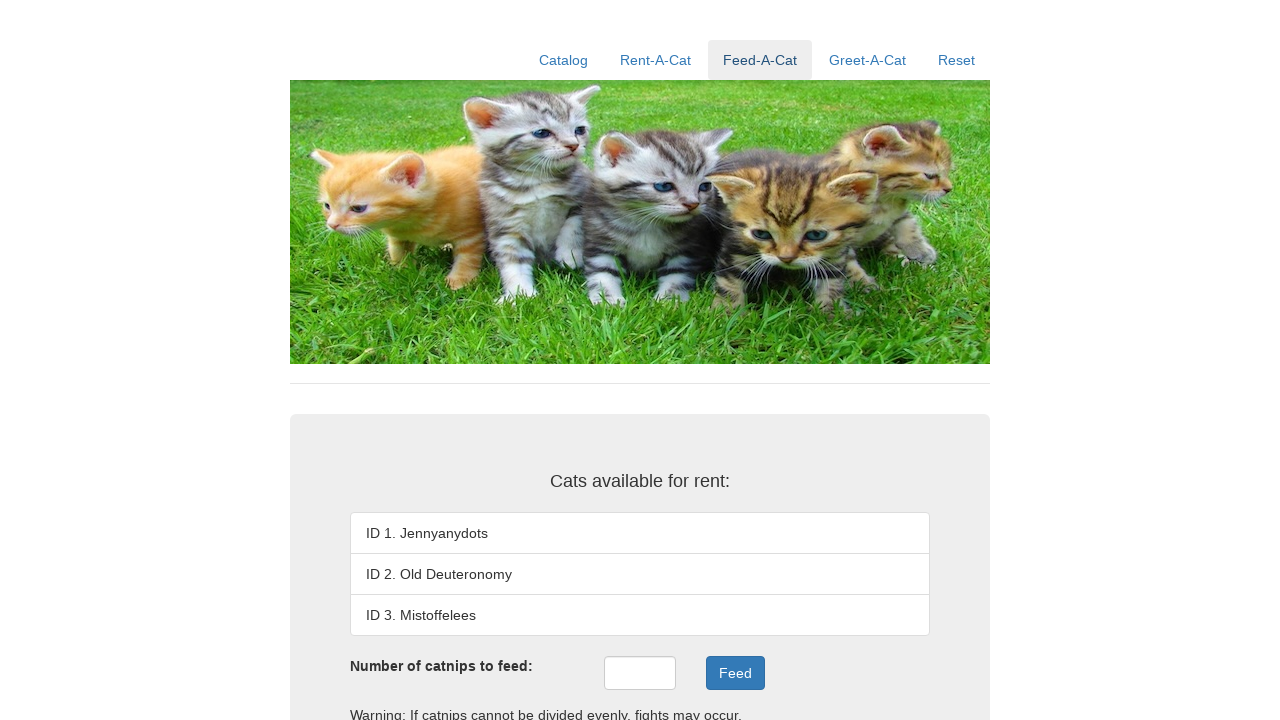

Verified that Feed button exists (count > 0)
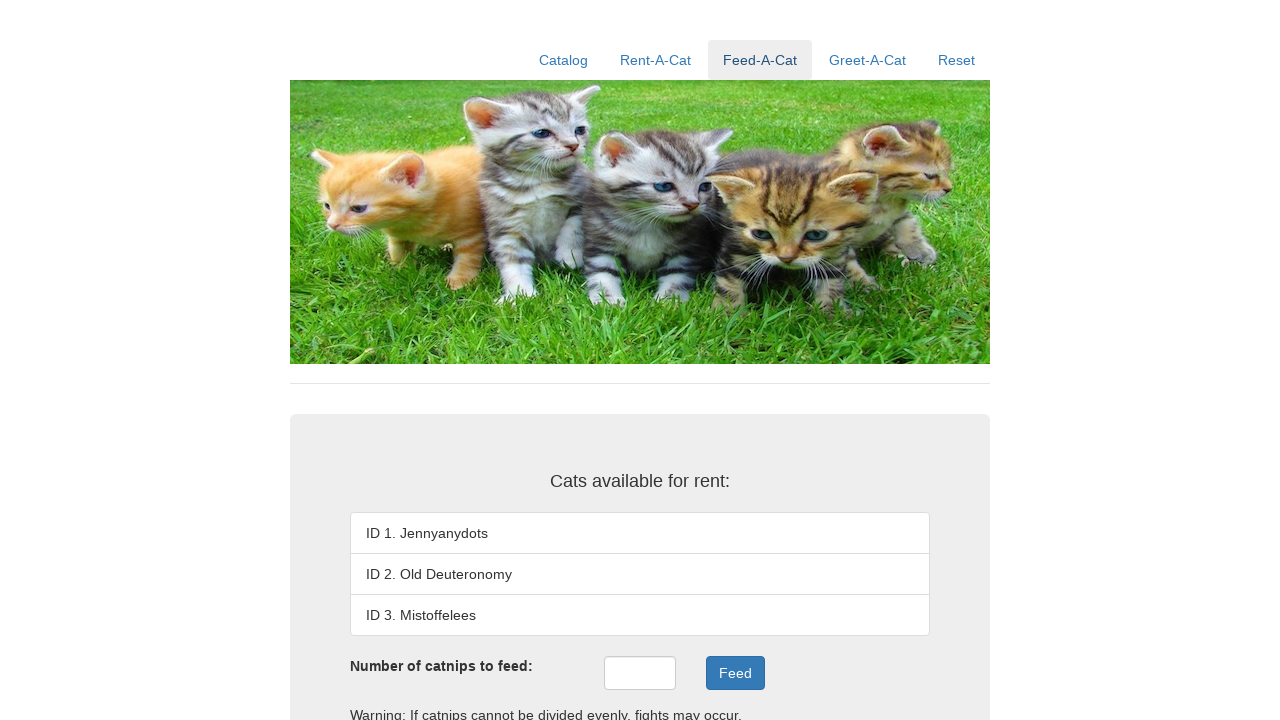

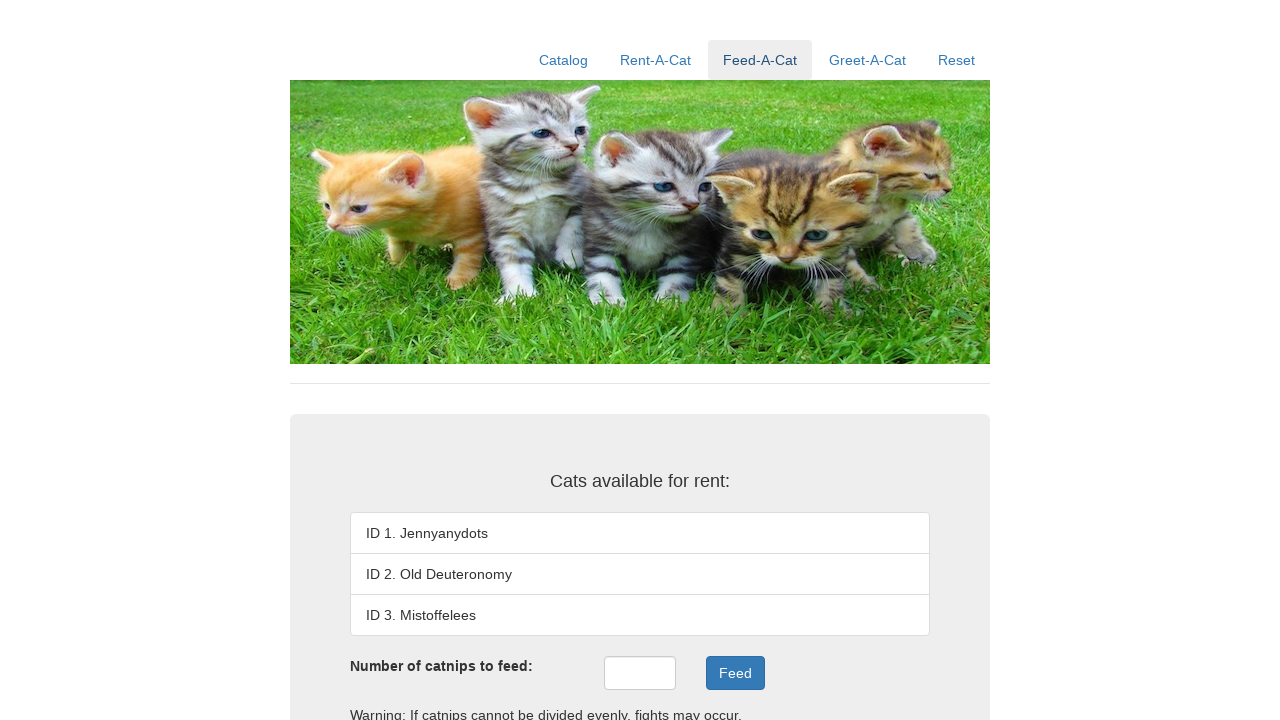